Tests music recognition search functionality by recording audio, pausing, and submitting a search request, then verifying the match result appears.

Starting URL: https://ldevr3t2.github.io

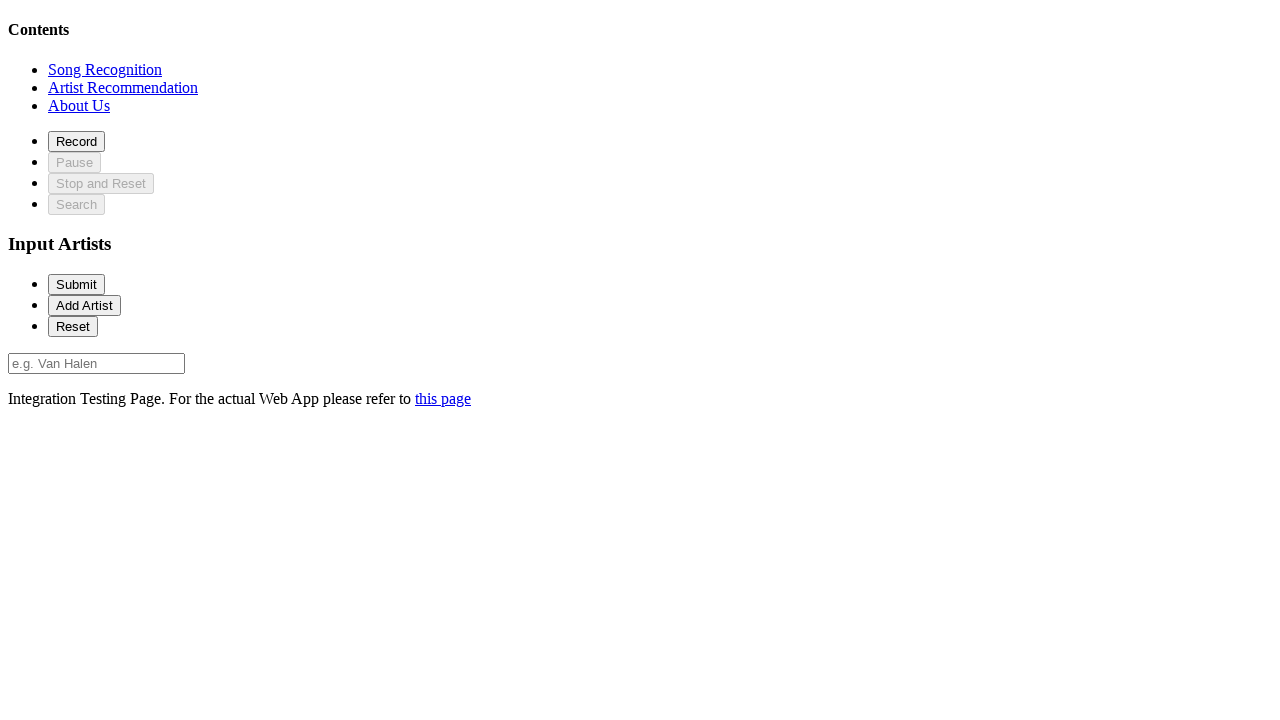

Clicked on recognition section to navigate there at (105, 69) on xpath=//*[@id='recognitionSection']
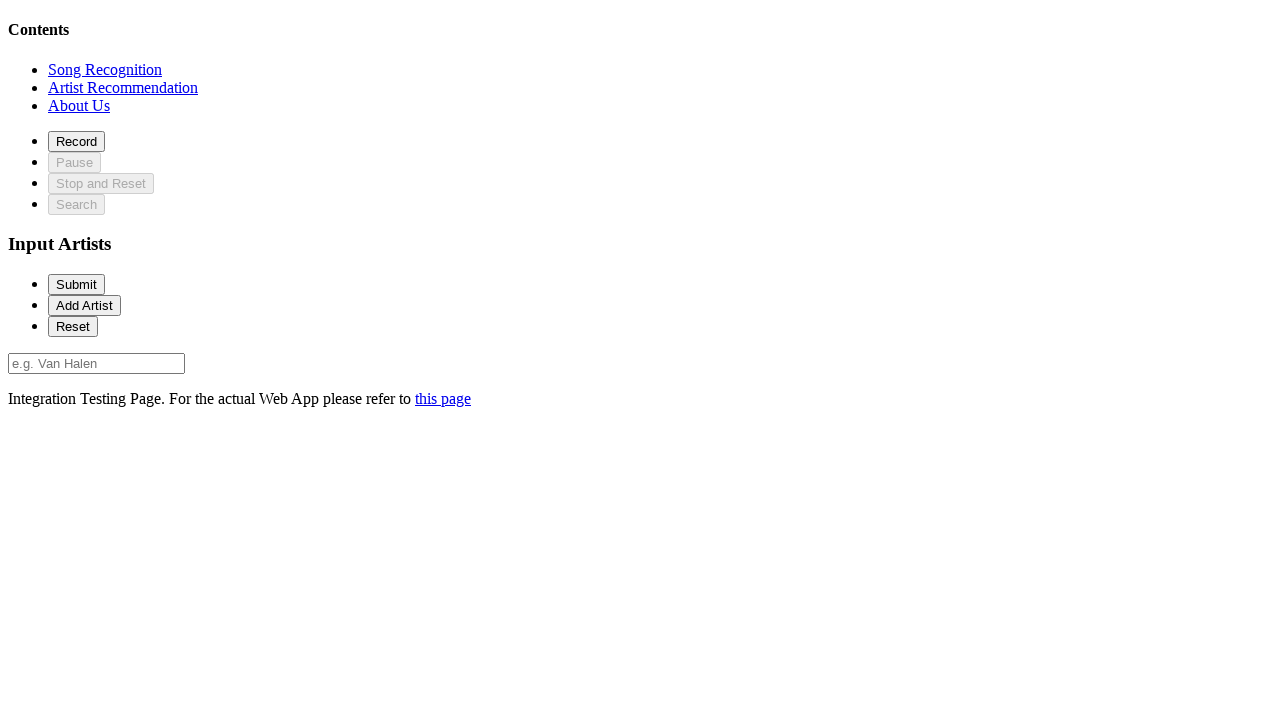

Record button is present and visible
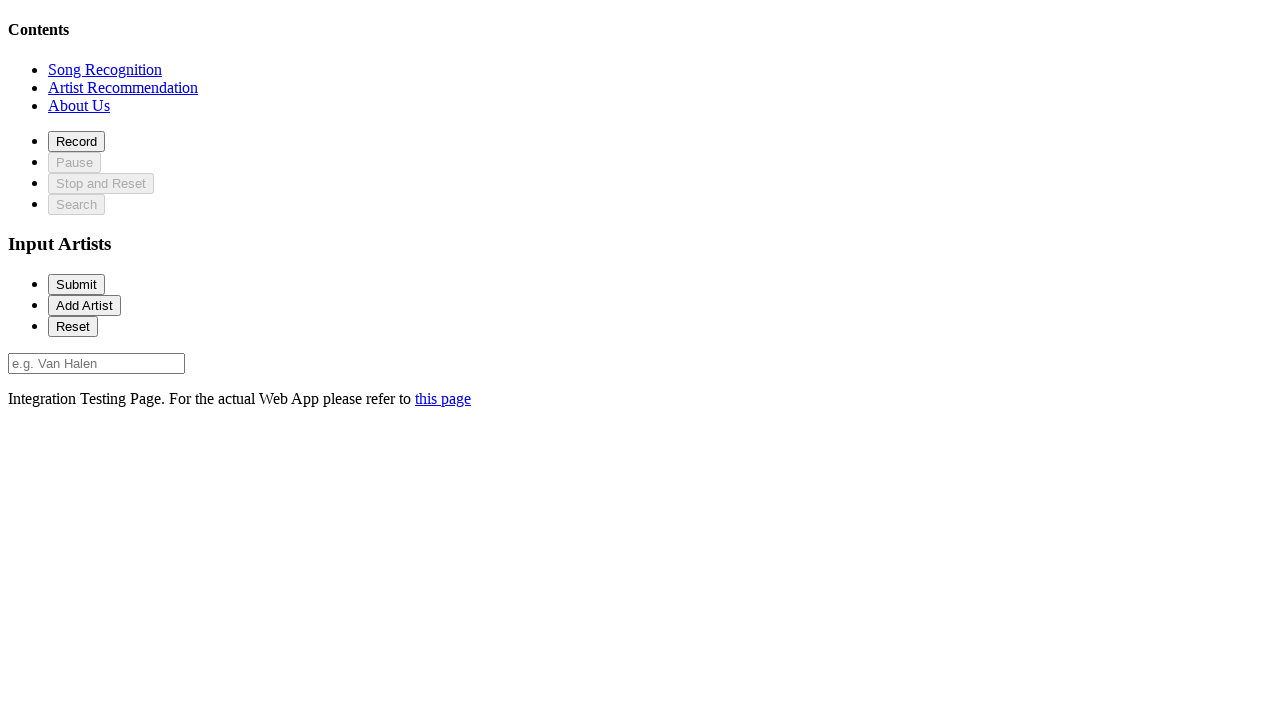

Clicked record button to start recording audio at (76, 141) on #record
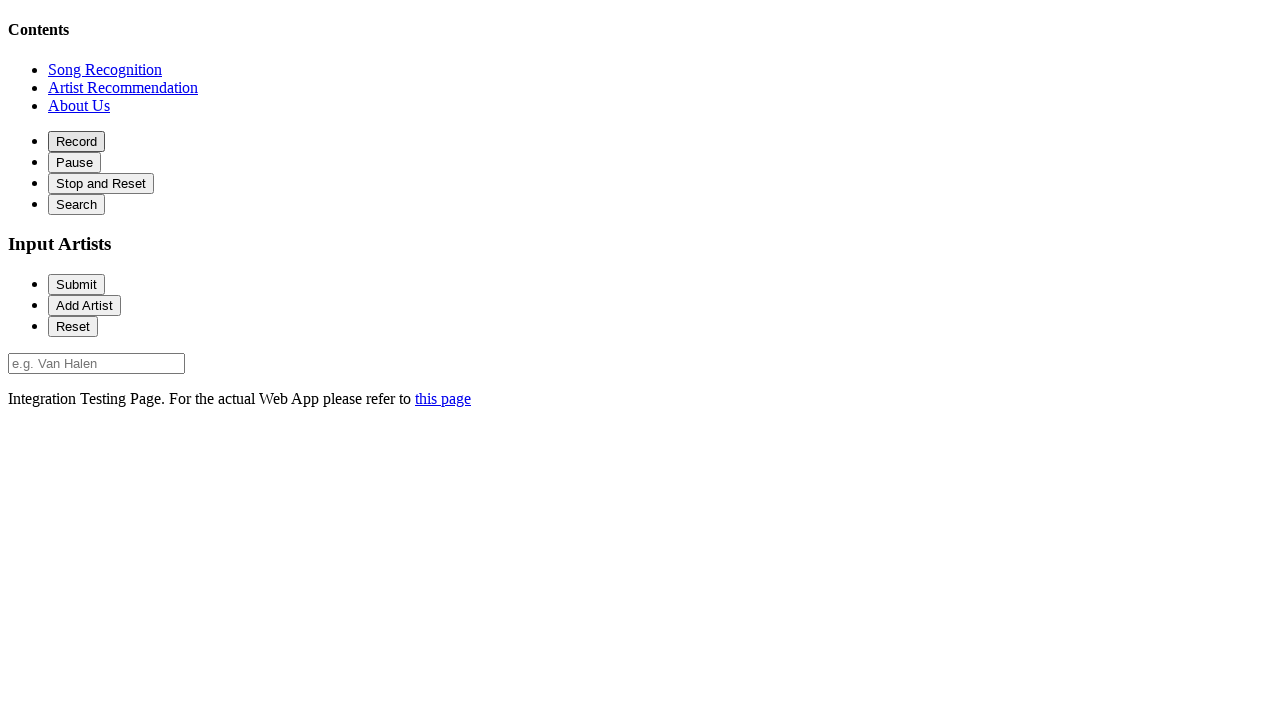

Clicked pause button to stop recording at (74, 162) on #pause
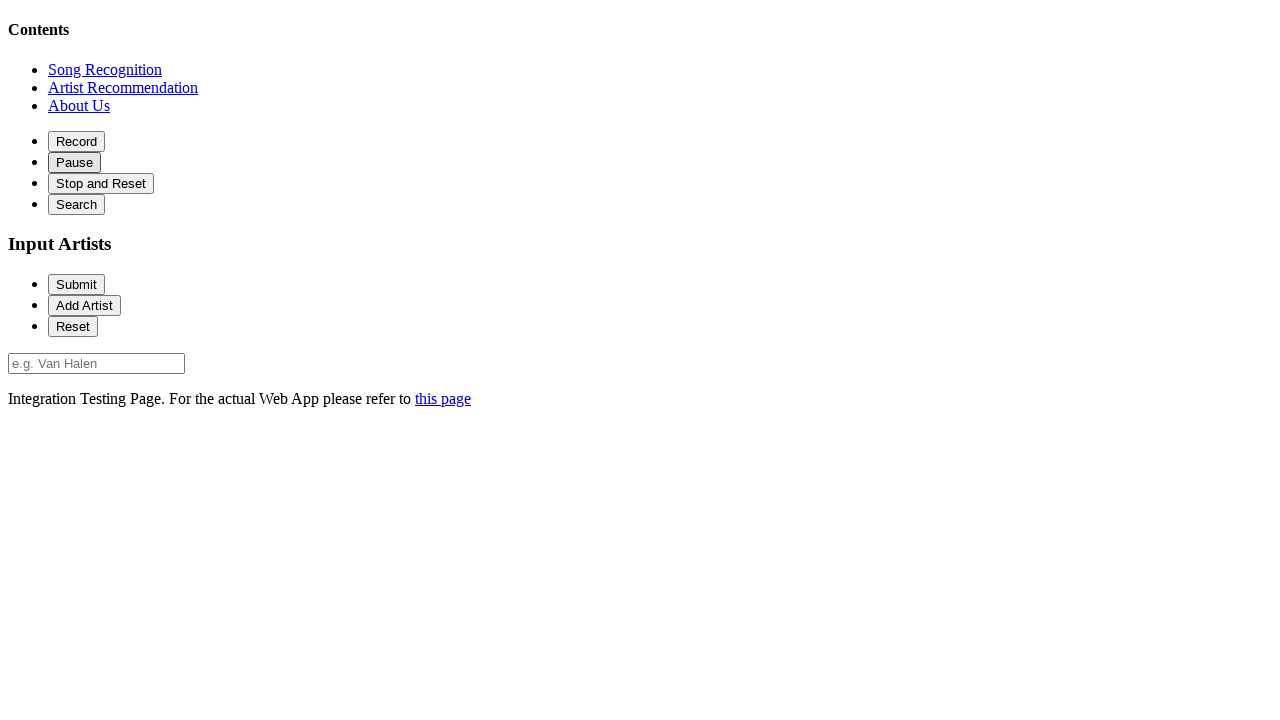

Clicked search button to submit music recognition request at (76, 204) on #search
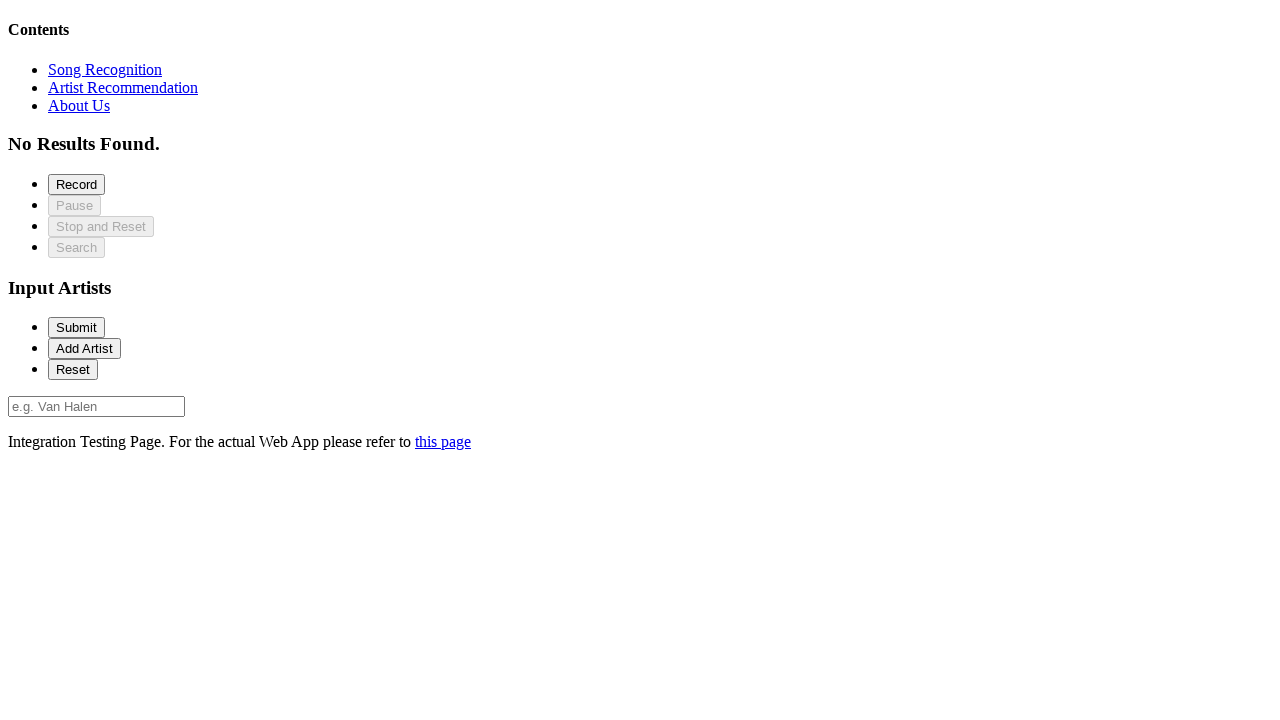

Music match result appeared on the page
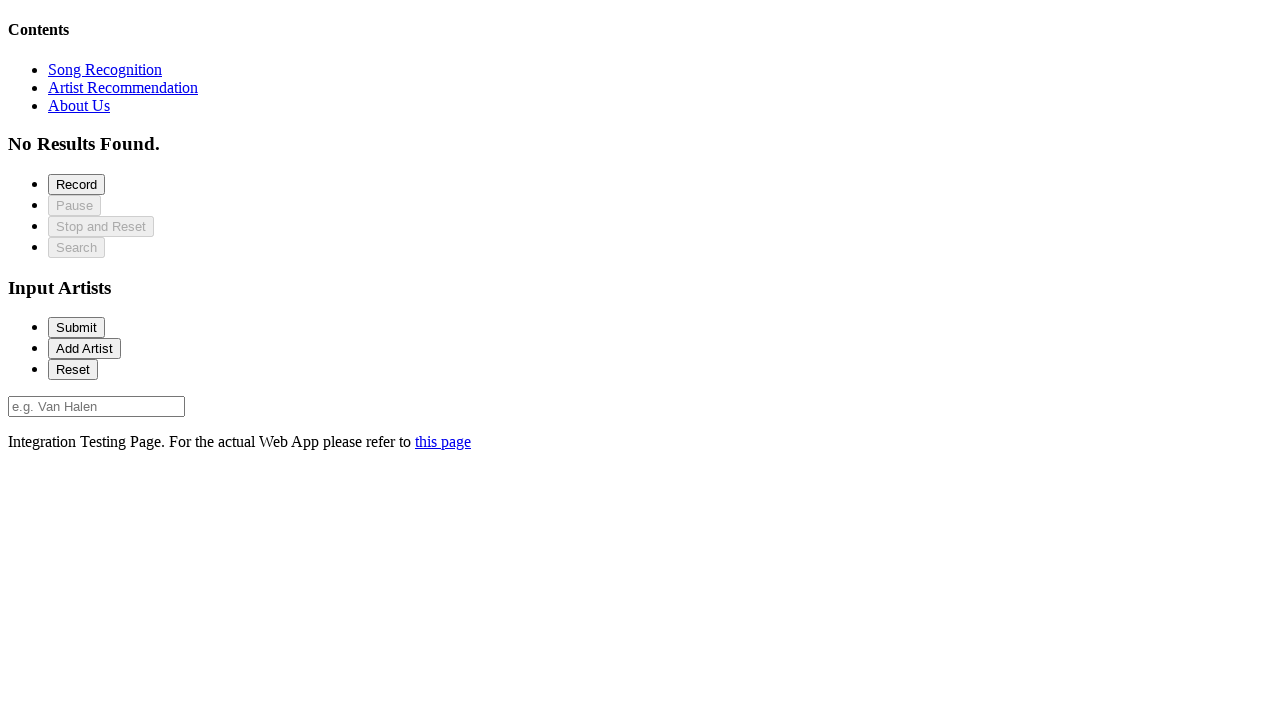

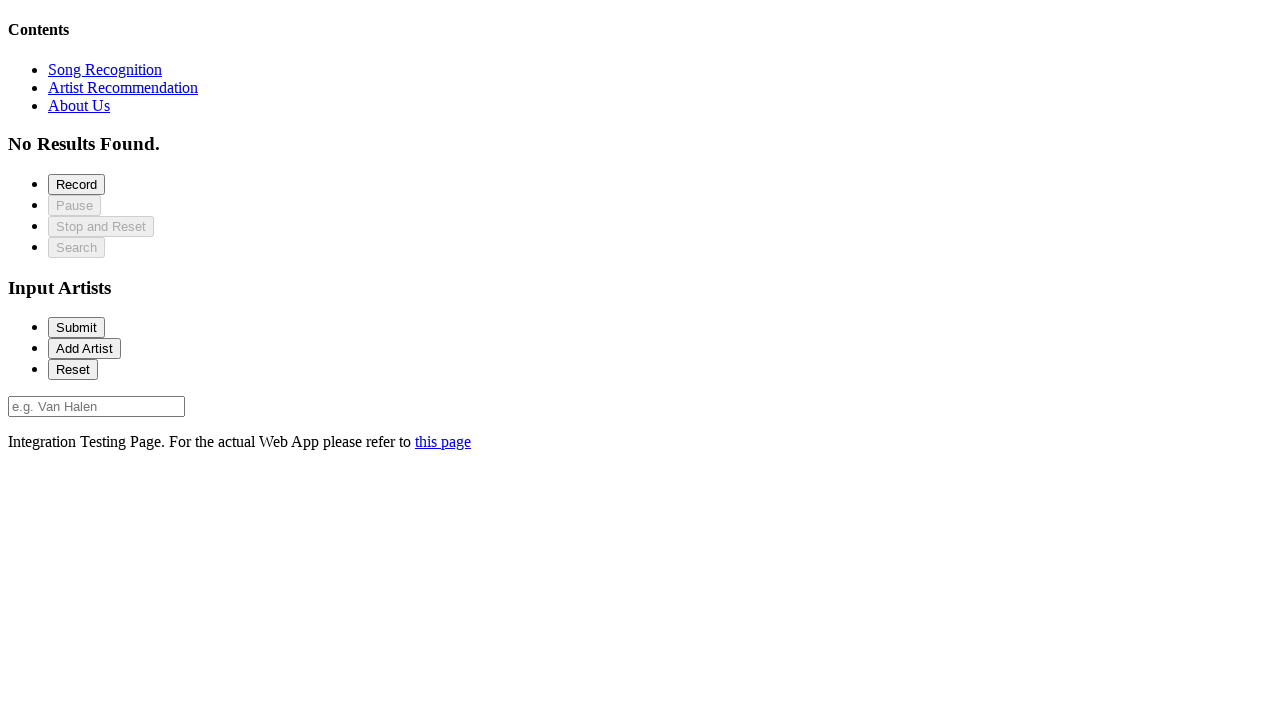